Tests checkbox interaction by checking if the "remember me" checkbox is selected and toggling its state accordingly

Starting URL: https://mail.rediff.com/cgi-bin/login.cgi

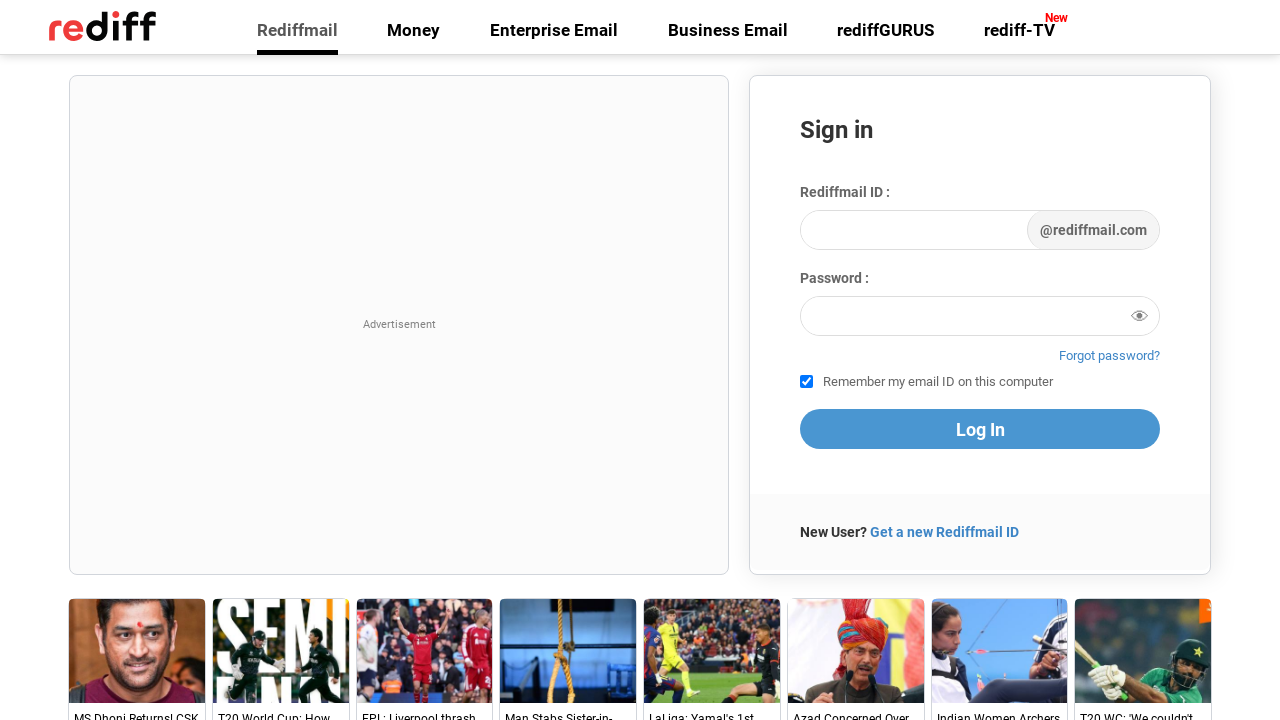

Located the 'remember me' checkbox element
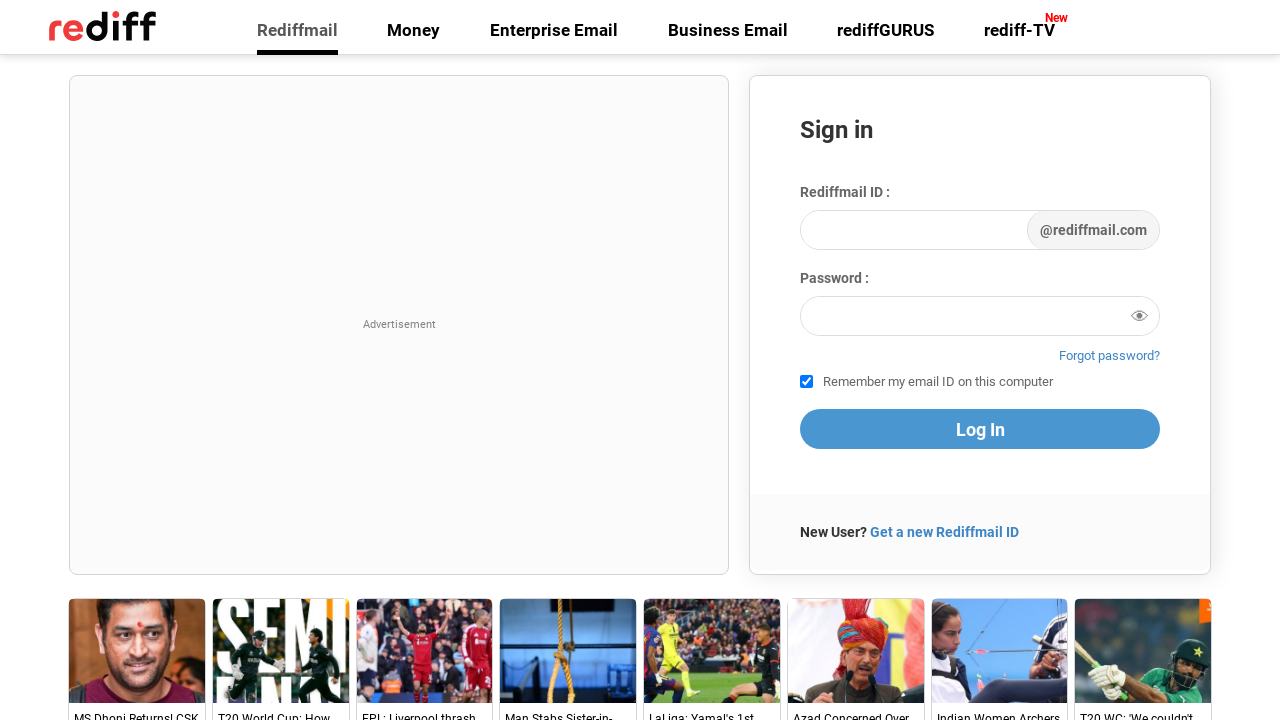

Checkbox became visible
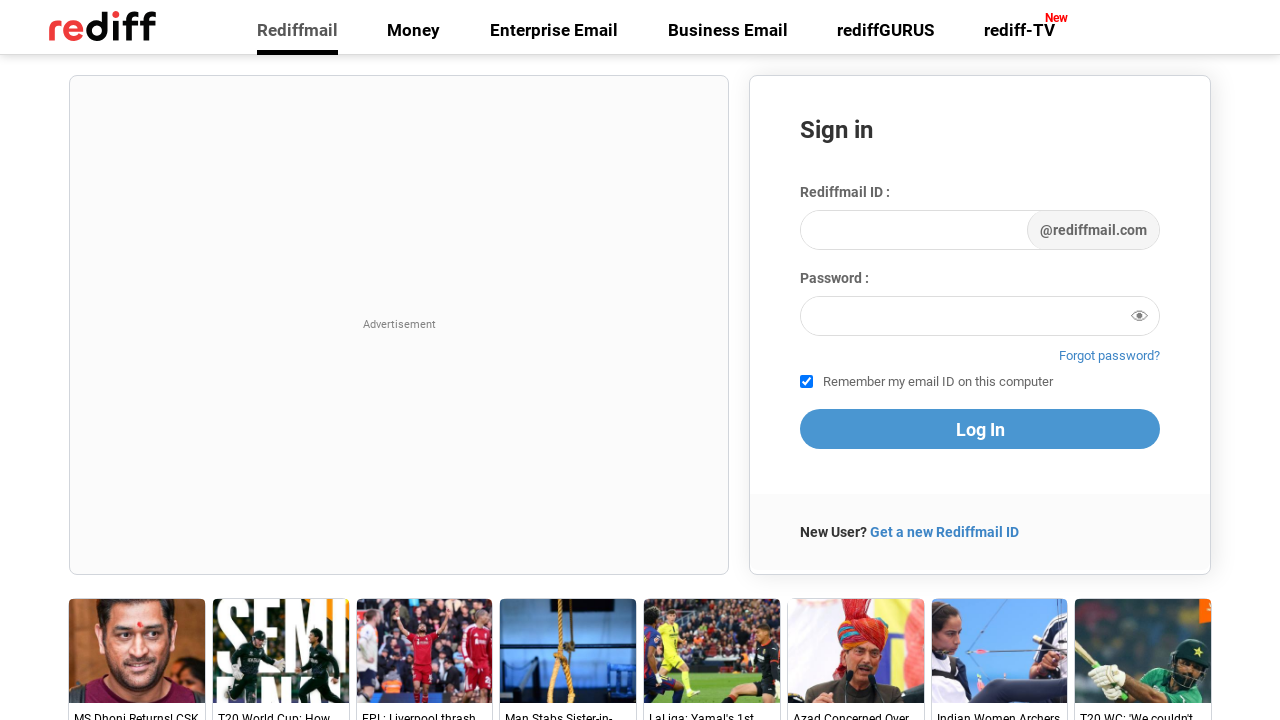

Checkbox was already checked, clicked to uncheck it at (806, 382) on #remember
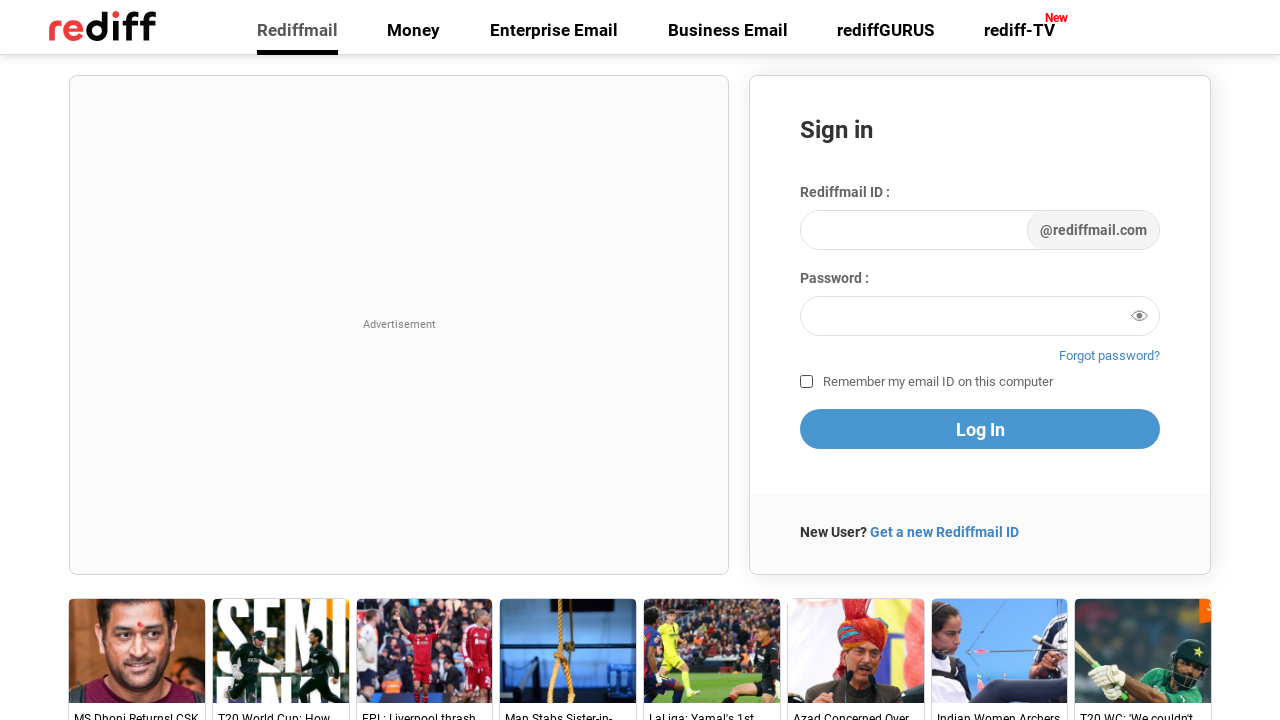

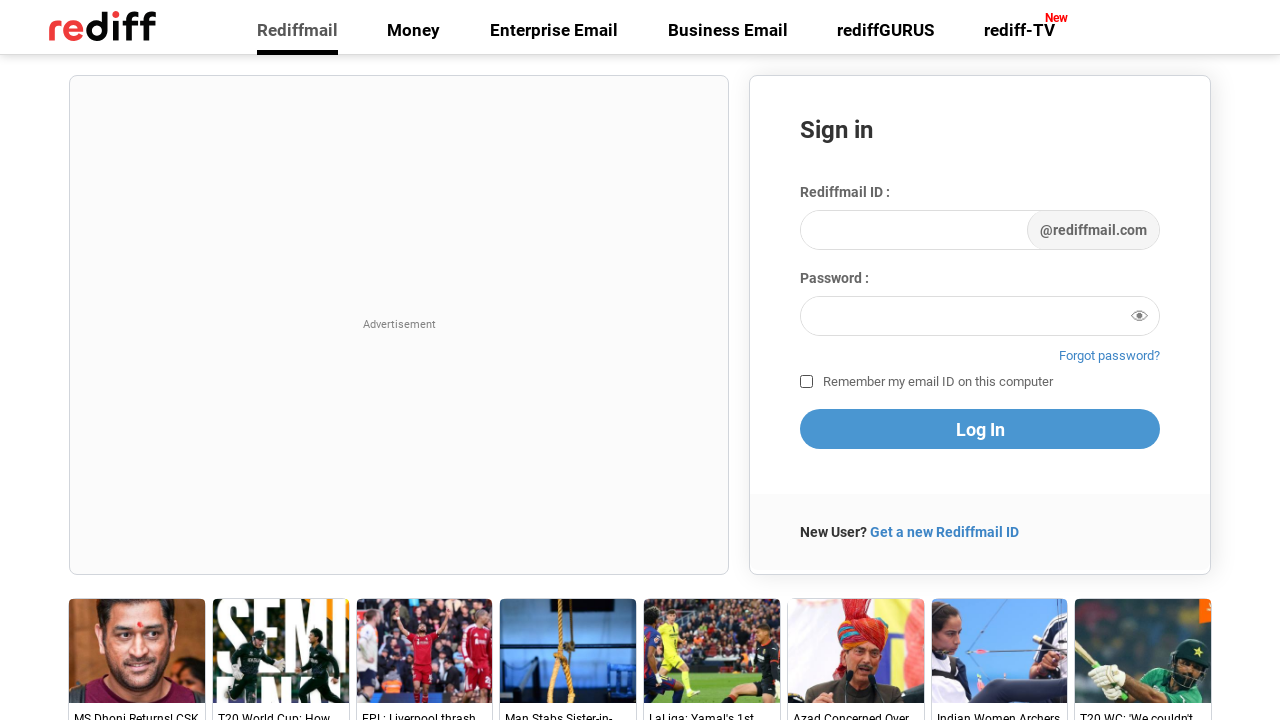